Tests product search and selective add-to-cart by searching for 'ca', iterating through products, and adding Cashews to cart

Starting URL: http://rahulshettyacademy.com/seleniumPractise/#/

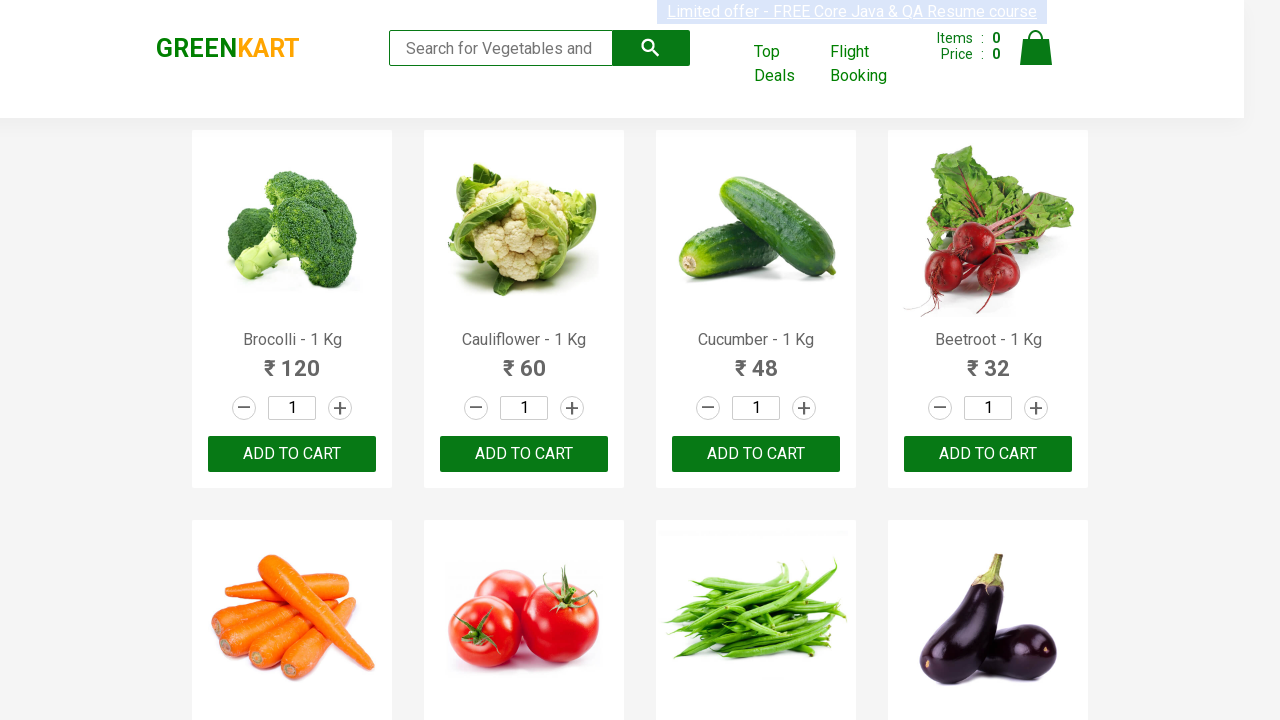

Filled search field with 'ca' on input.search-keyword
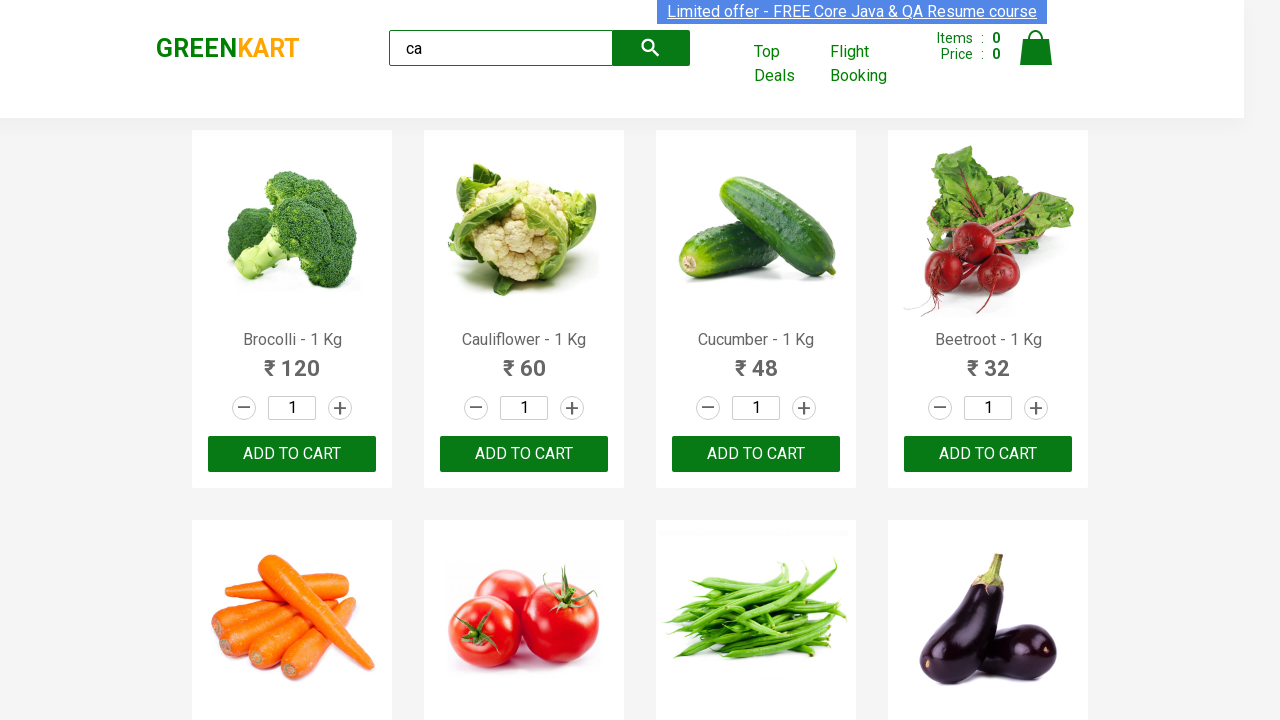

Clicked search button at (651, 48) on button.search-button
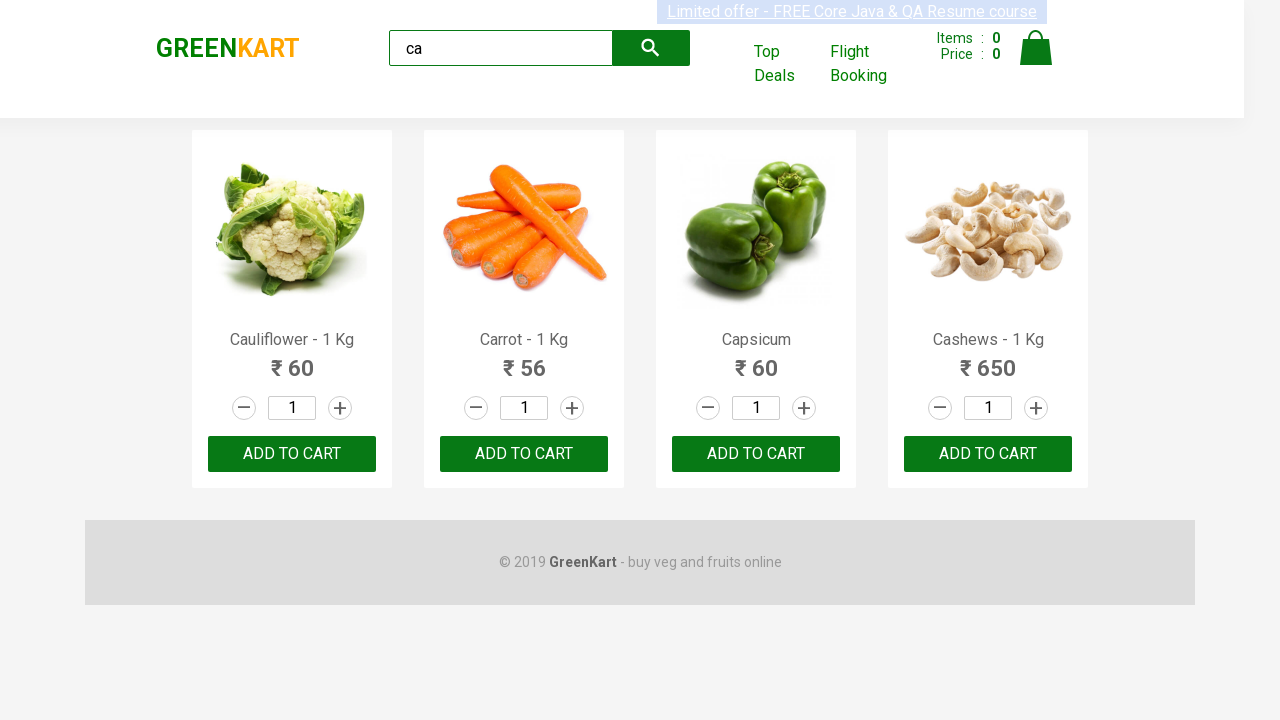

Waited for products to load
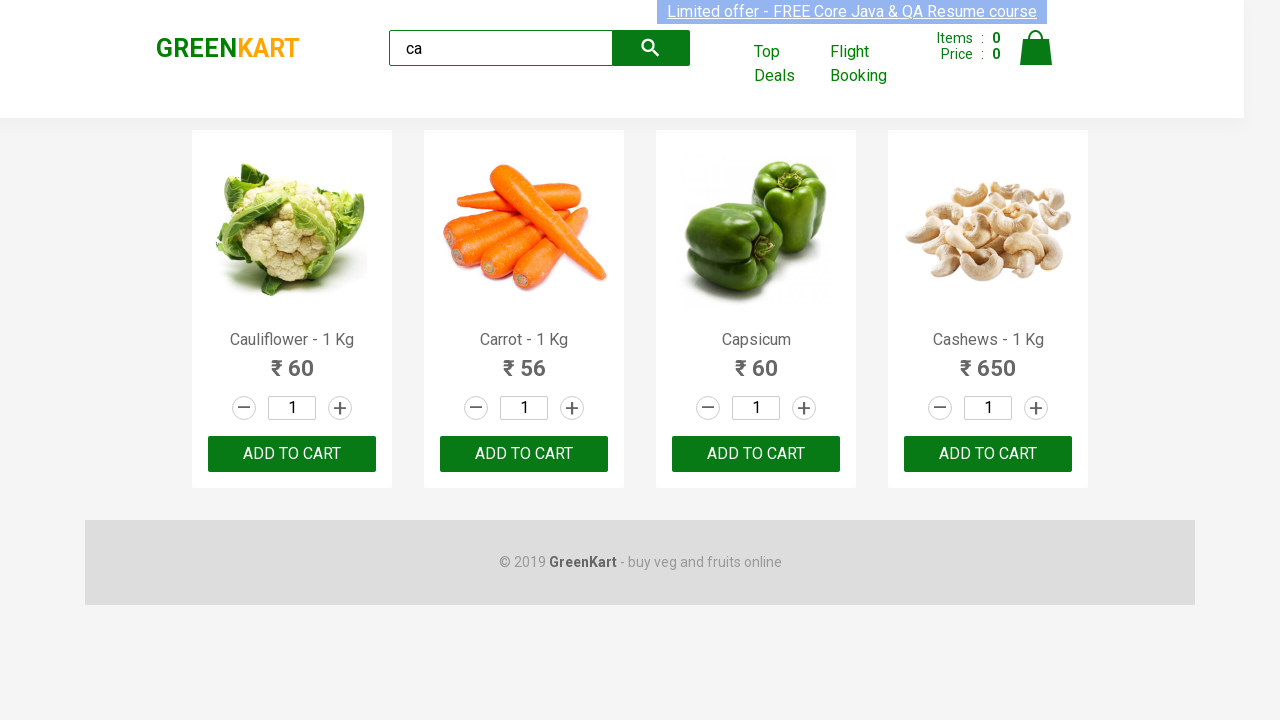

Located all product elements
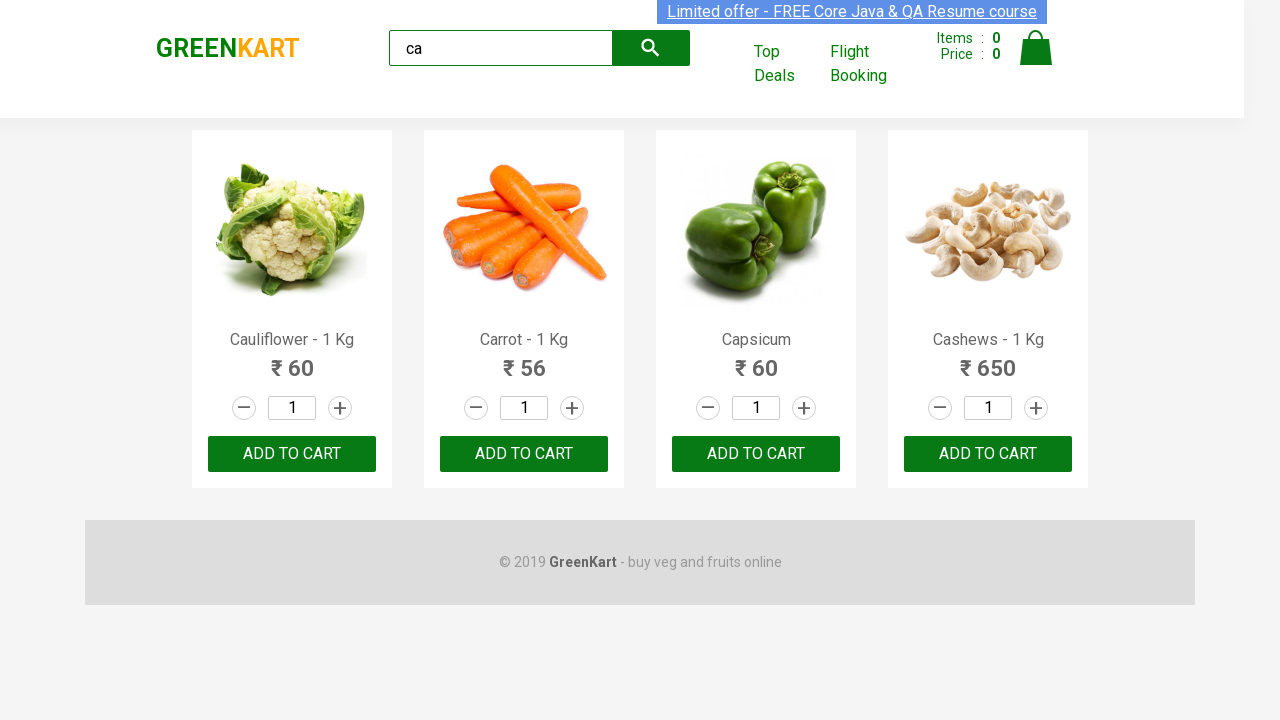

Found 4 products matching search 'ca'
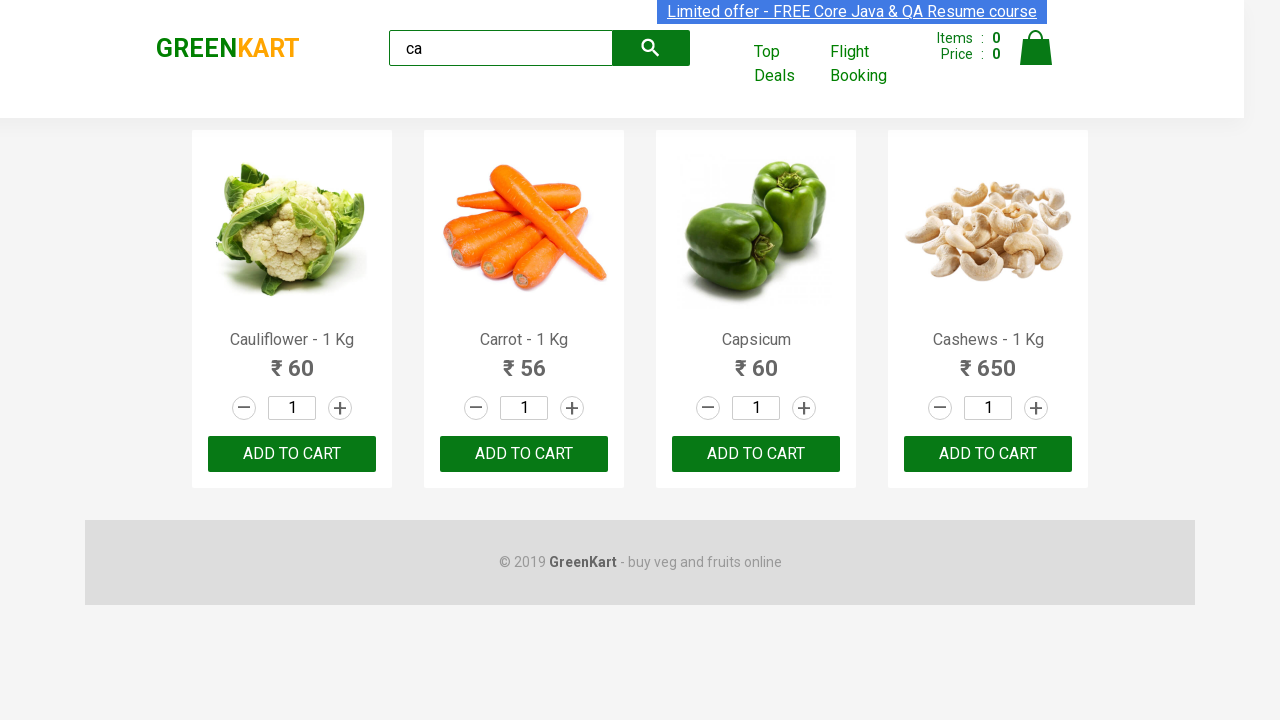

Retrieved product name: 'Cauliflower - 1 Kg'
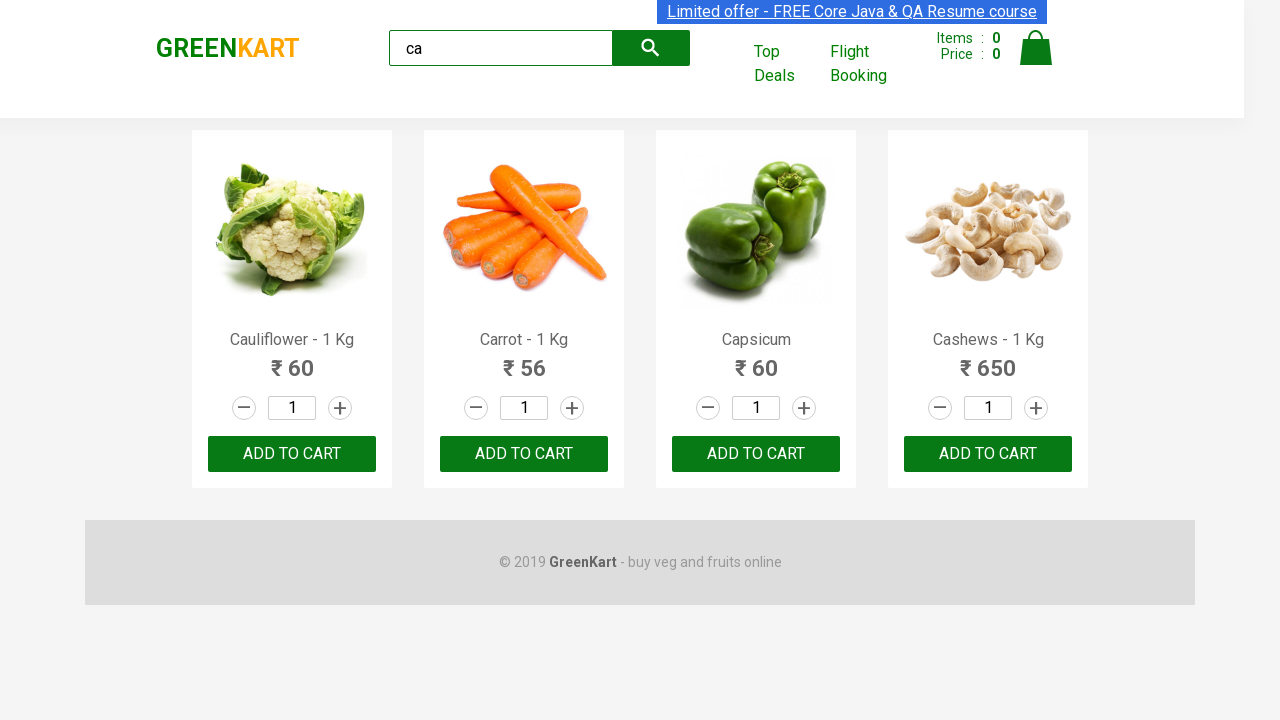

Retrieved product name: 'Carrot - 1 Kg'
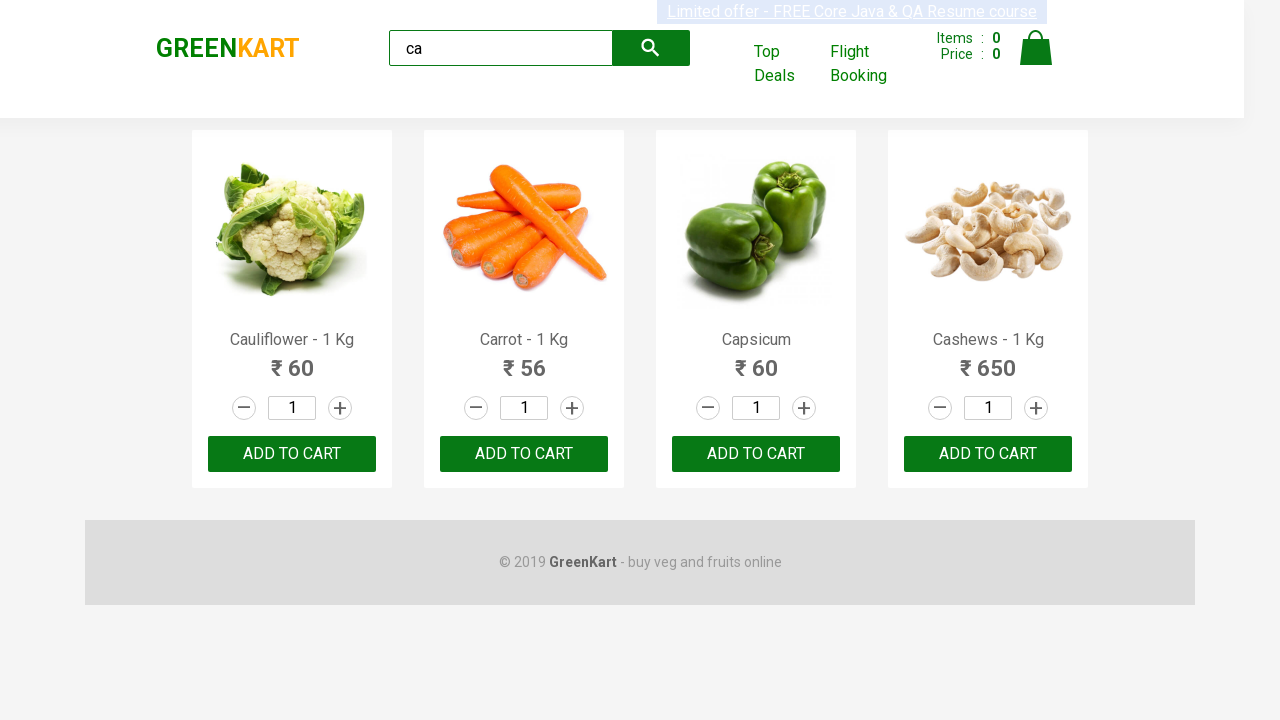

Retrieved product name: 'Capsicum'
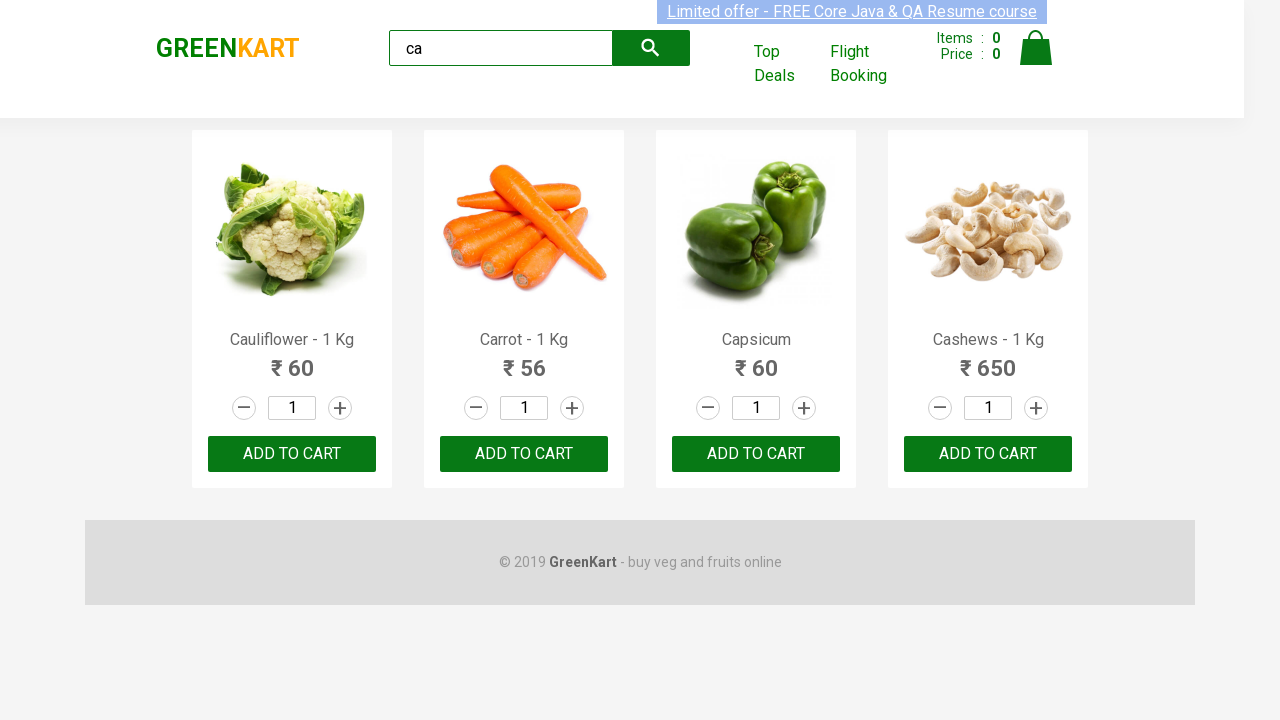

Retrieved product name: 'Cashews - 1 Kg'
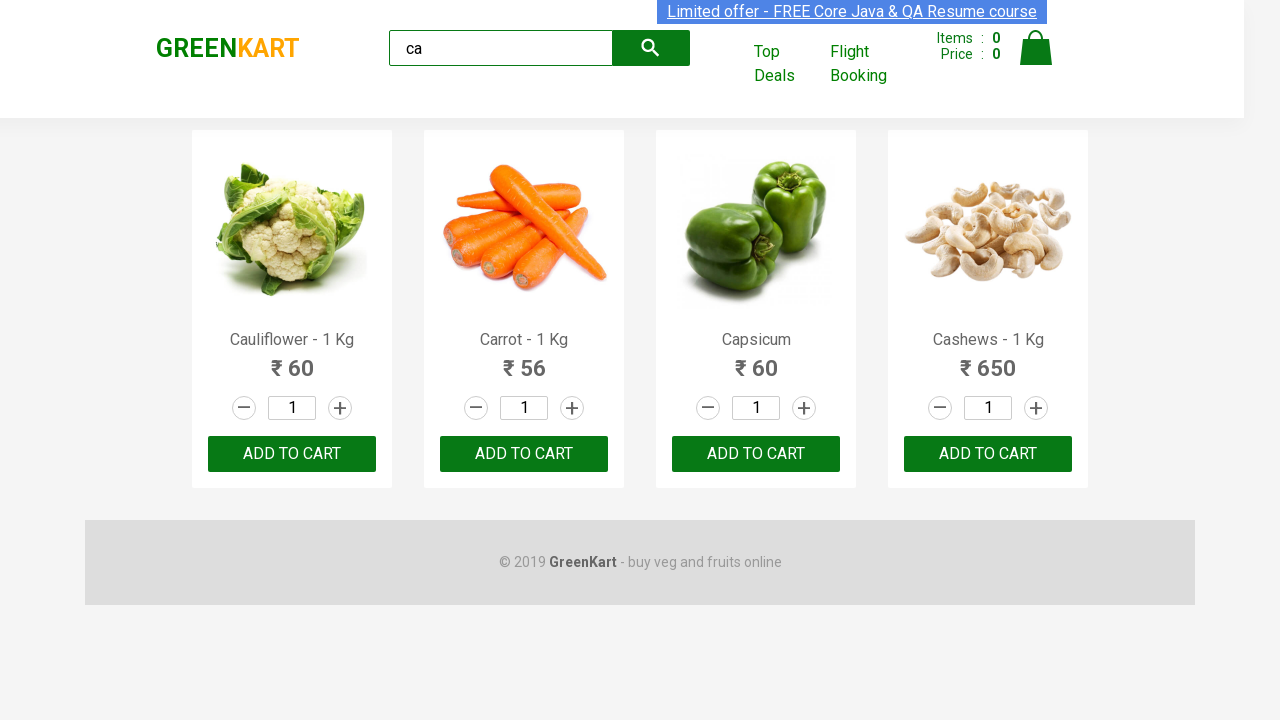

Clicked add-to-cart button for Cashews at (988, 454) on .products .product >> nth=3 >> .product-action > button
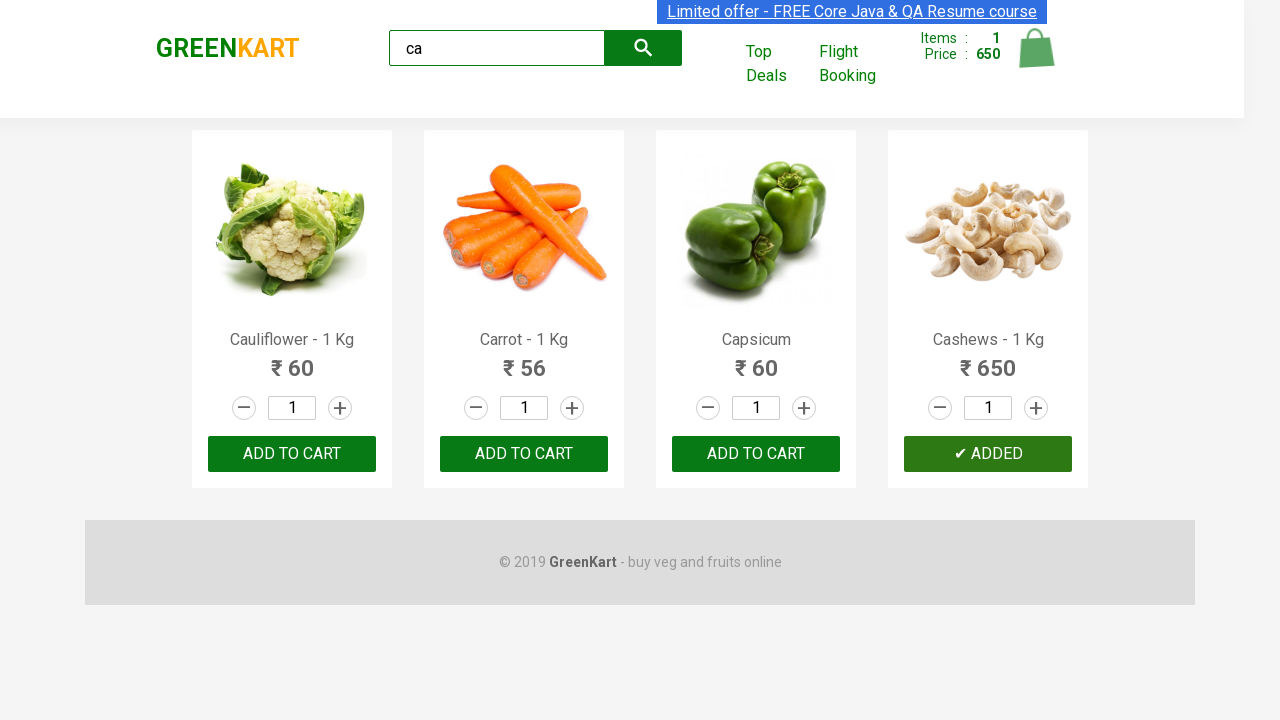

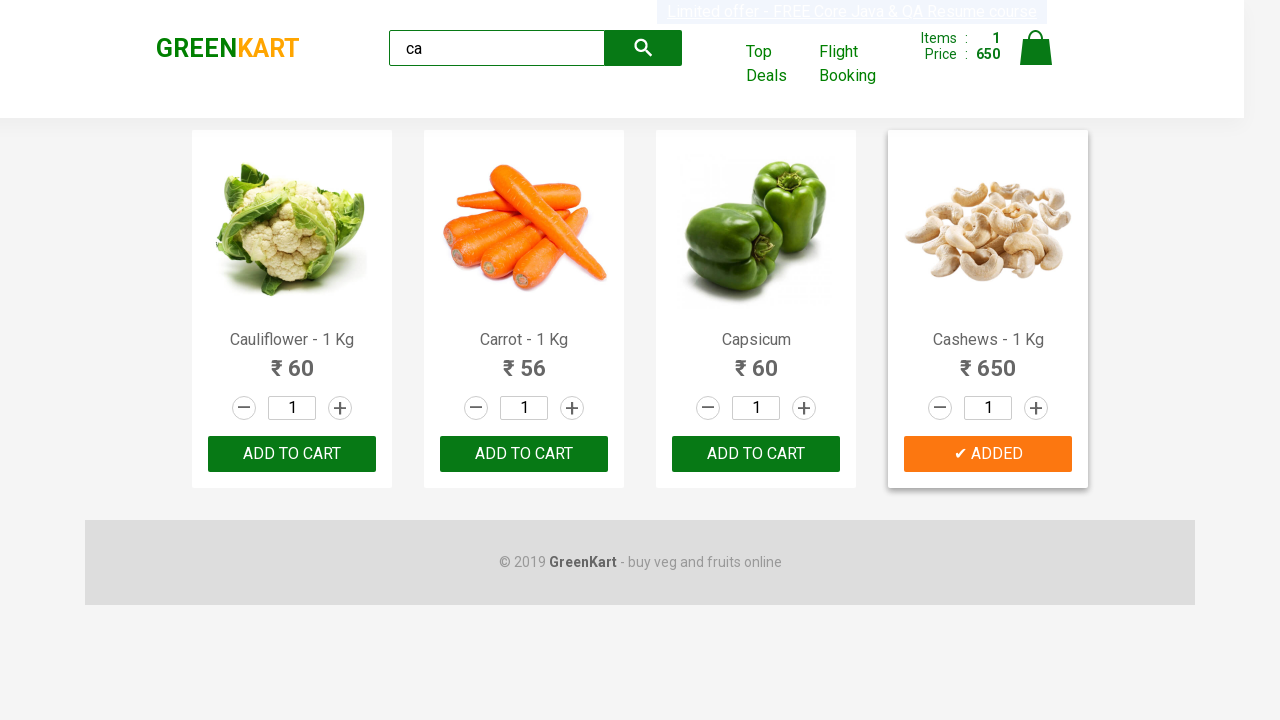